Tests a math quiz form by calculating the answer to a math problem, filling in the answer, selecting checkboxes and radio buttons, and submitting the form

Starting URL: https://suninjuly.github.io/math.html

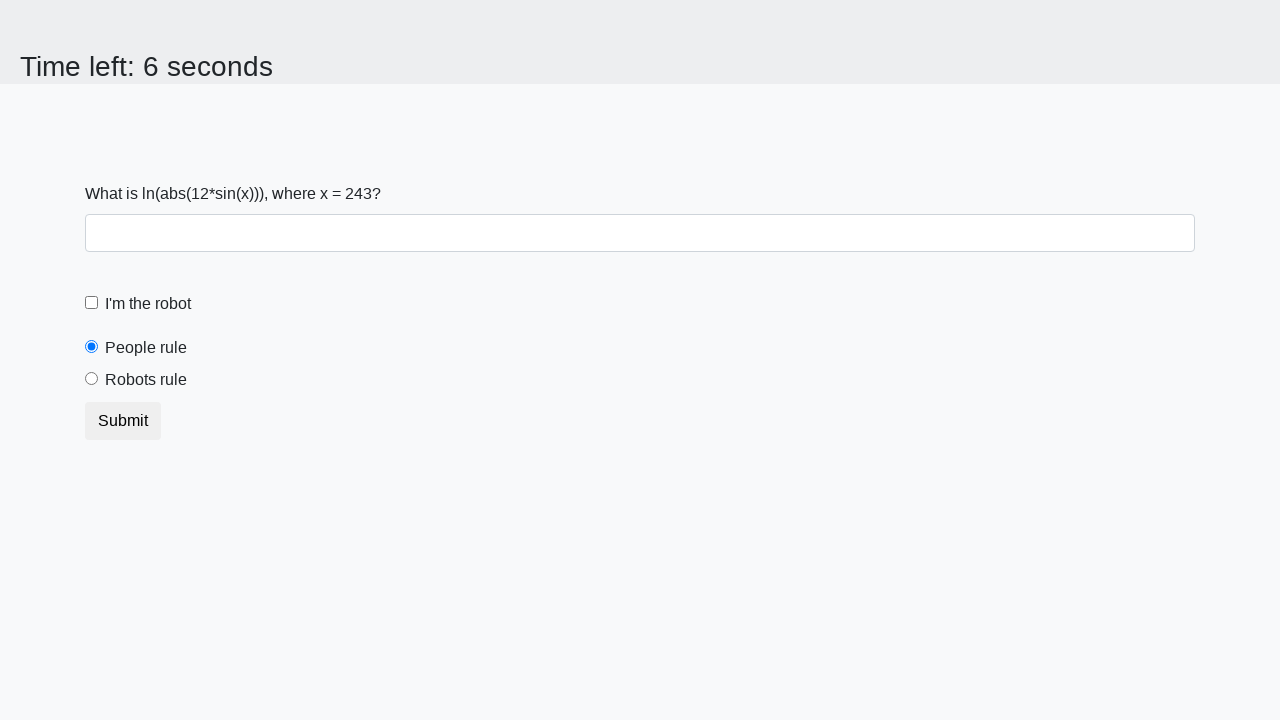

Retrieved math problem value from #input_value
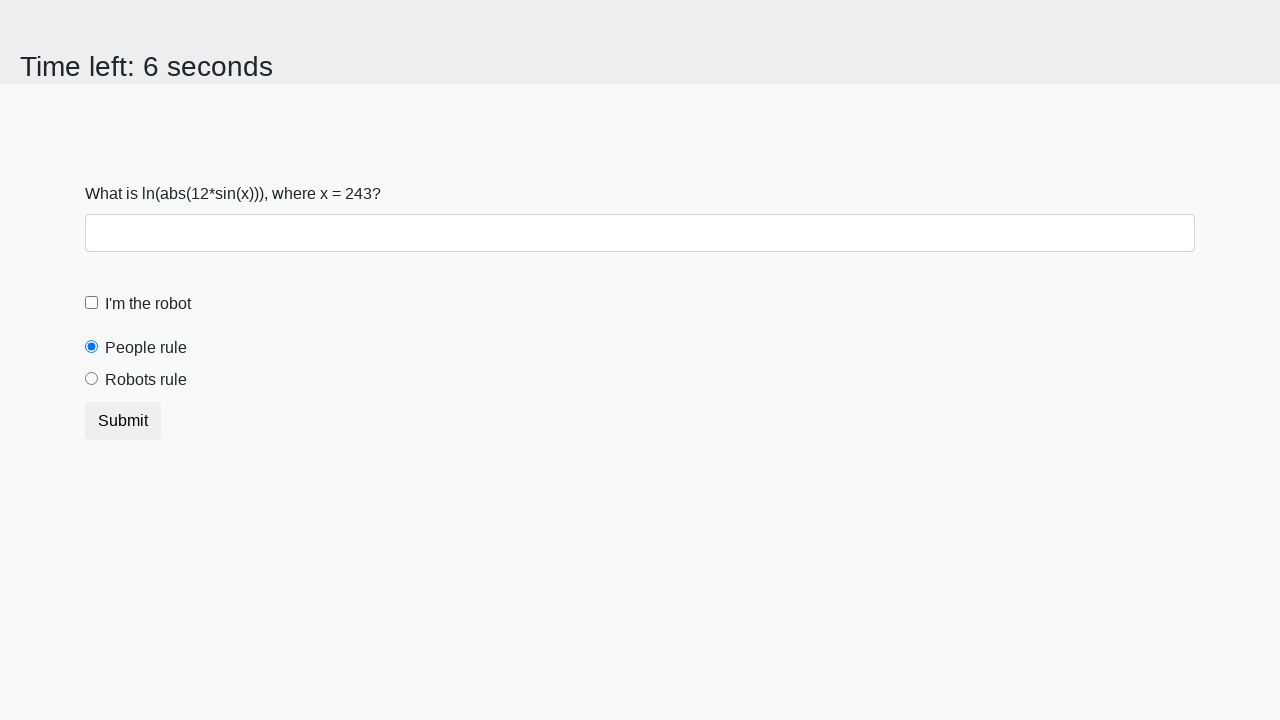

Calculated answer using formula: 2.3683833378097745
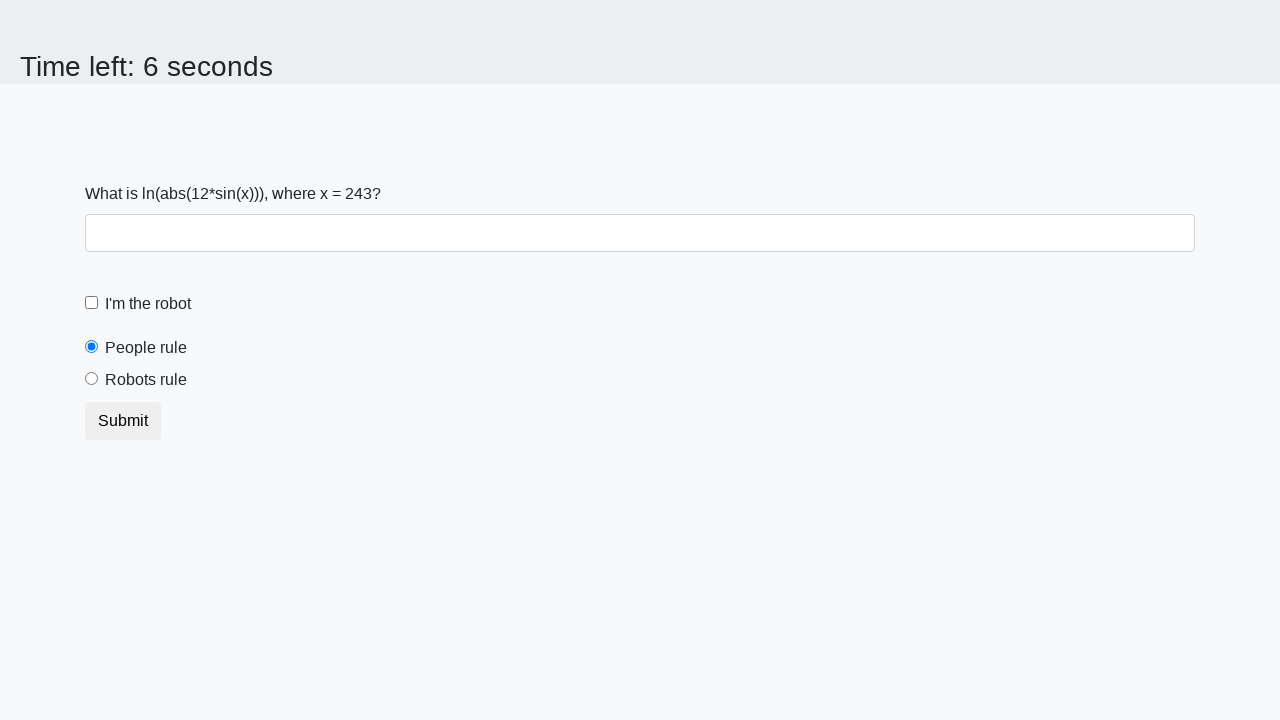

Filled answer field with calculated value: 2.3683833378097745 on #answer
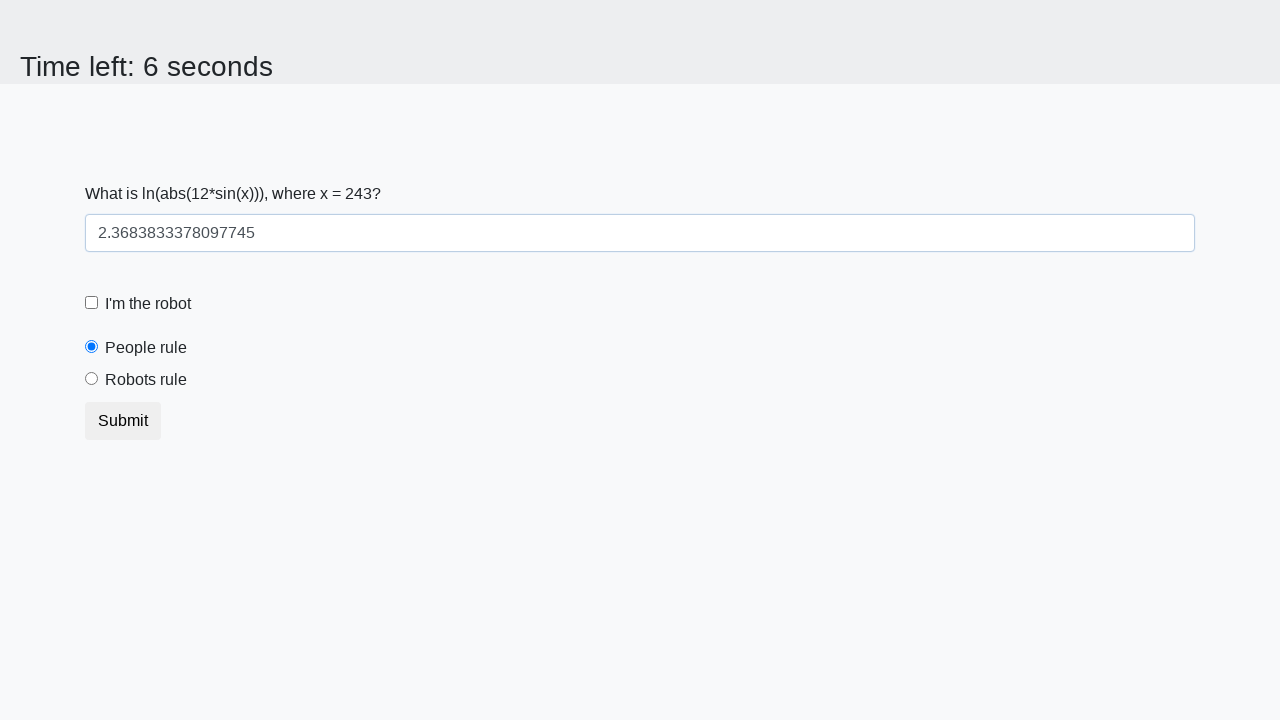

Clicked robot checkbox to enable it at (92, 303) on #robotCheckbox
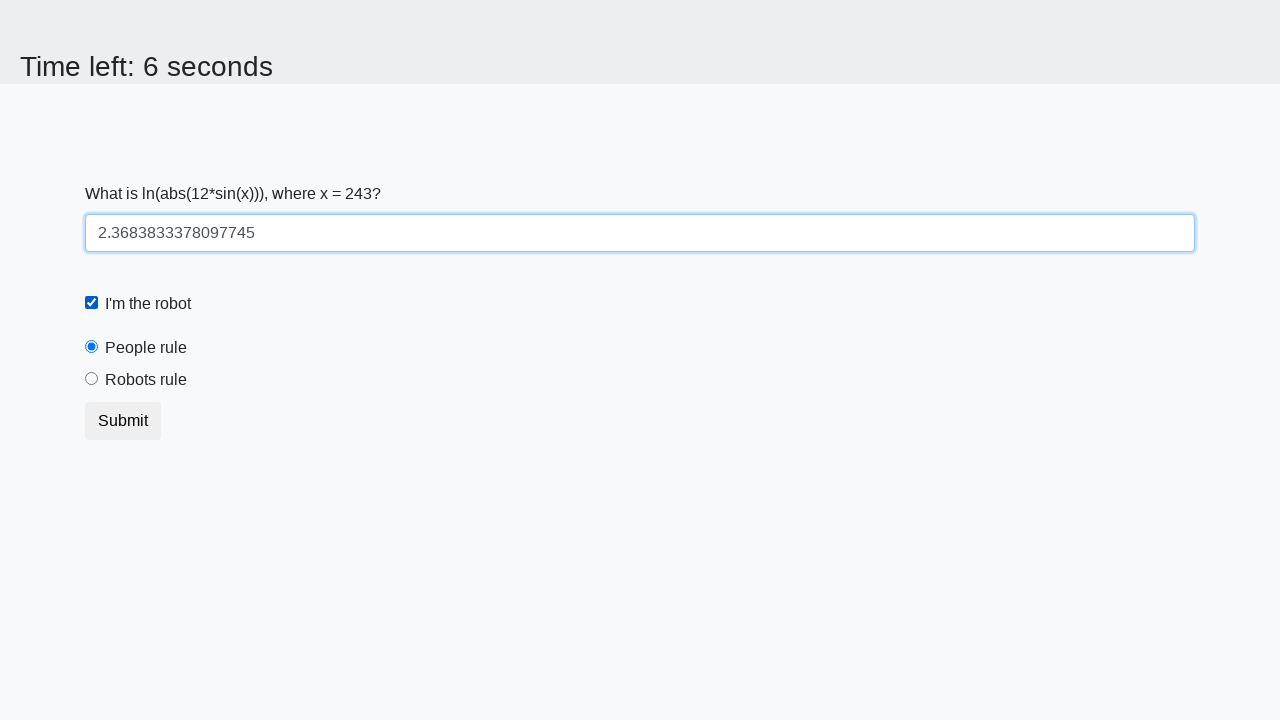

Selected robots rule radio button at (92, 379) on #robotsRule
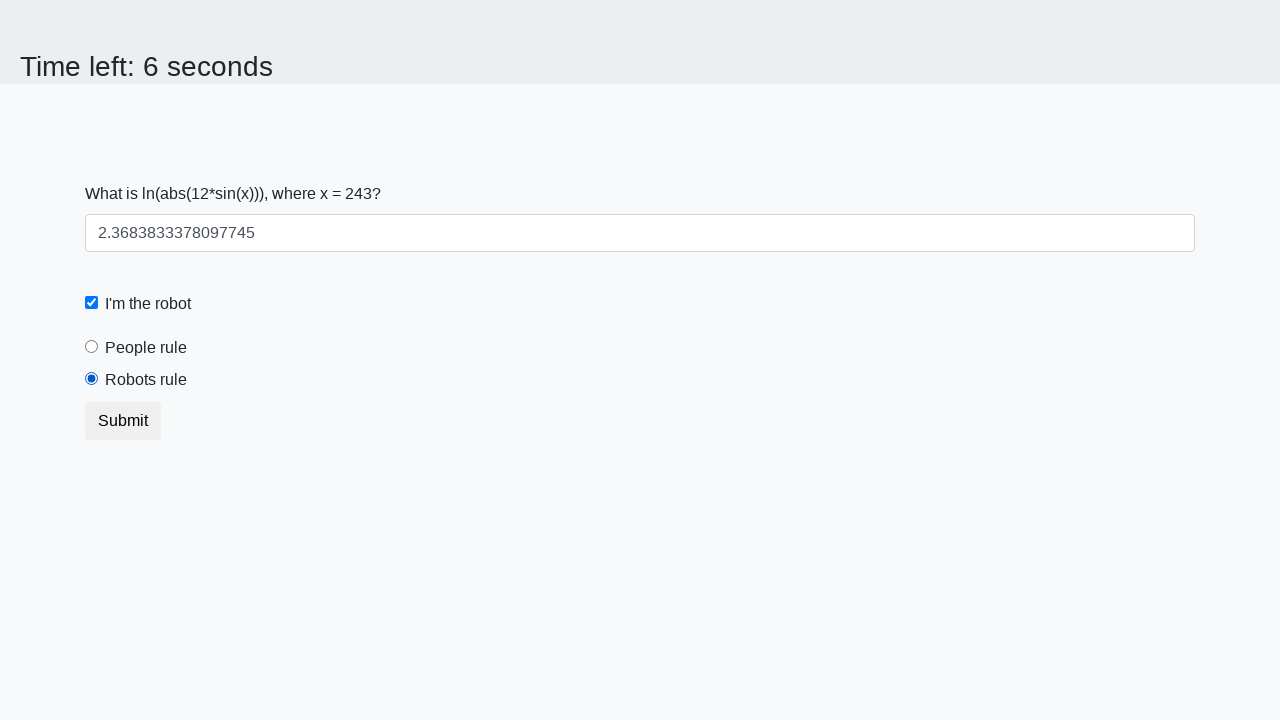

Clicked submit button to submit the form at (123, 421) on button.btn
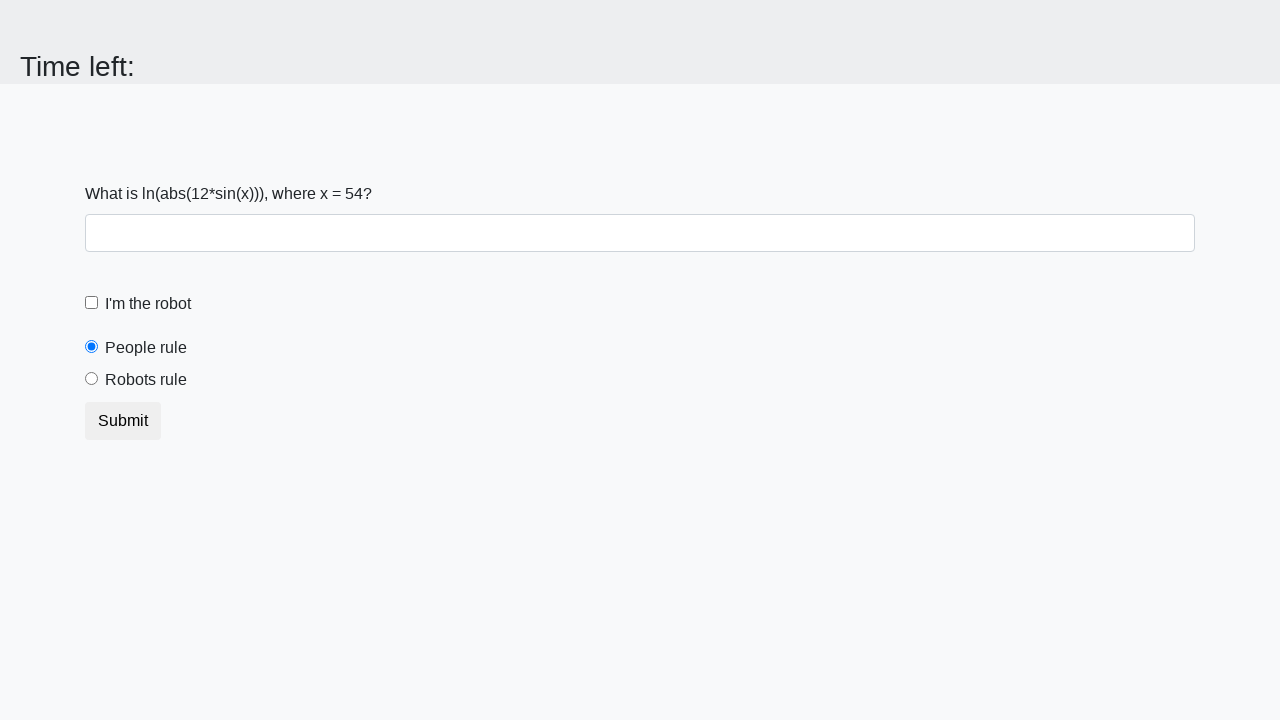

Waited 1000ms for page to load after submission
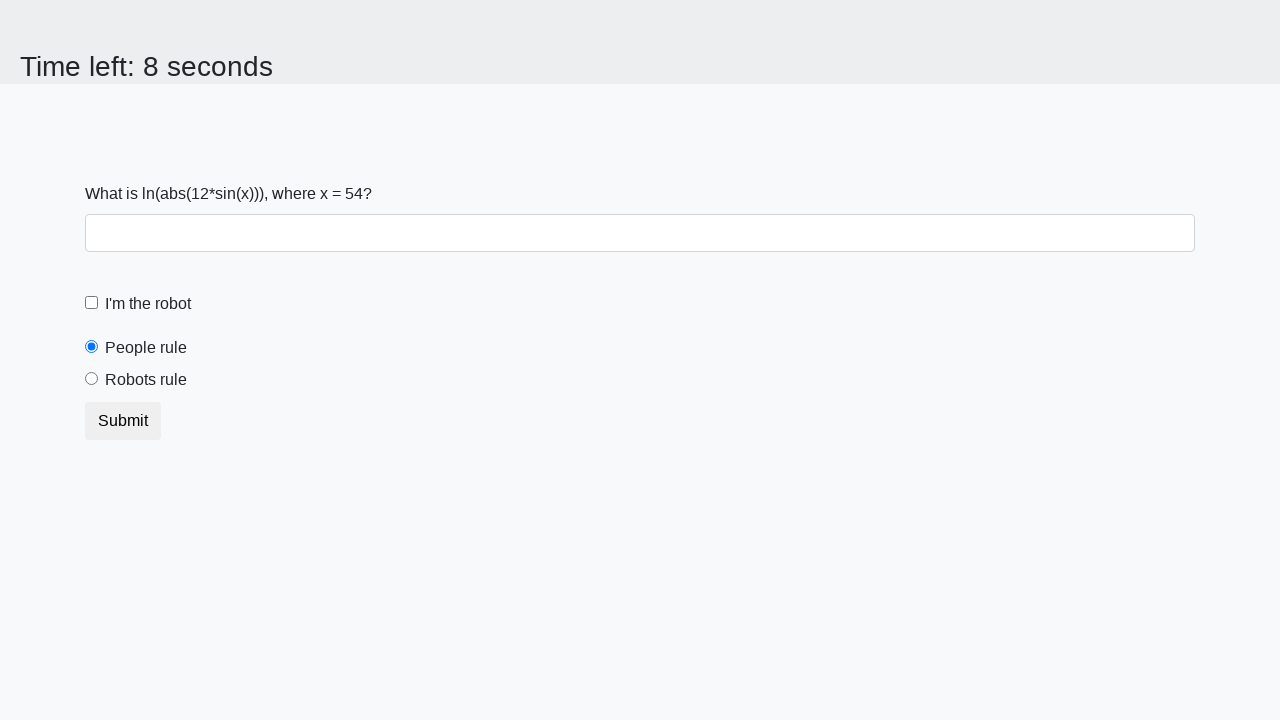

Retrieved checked attribute from people radio button
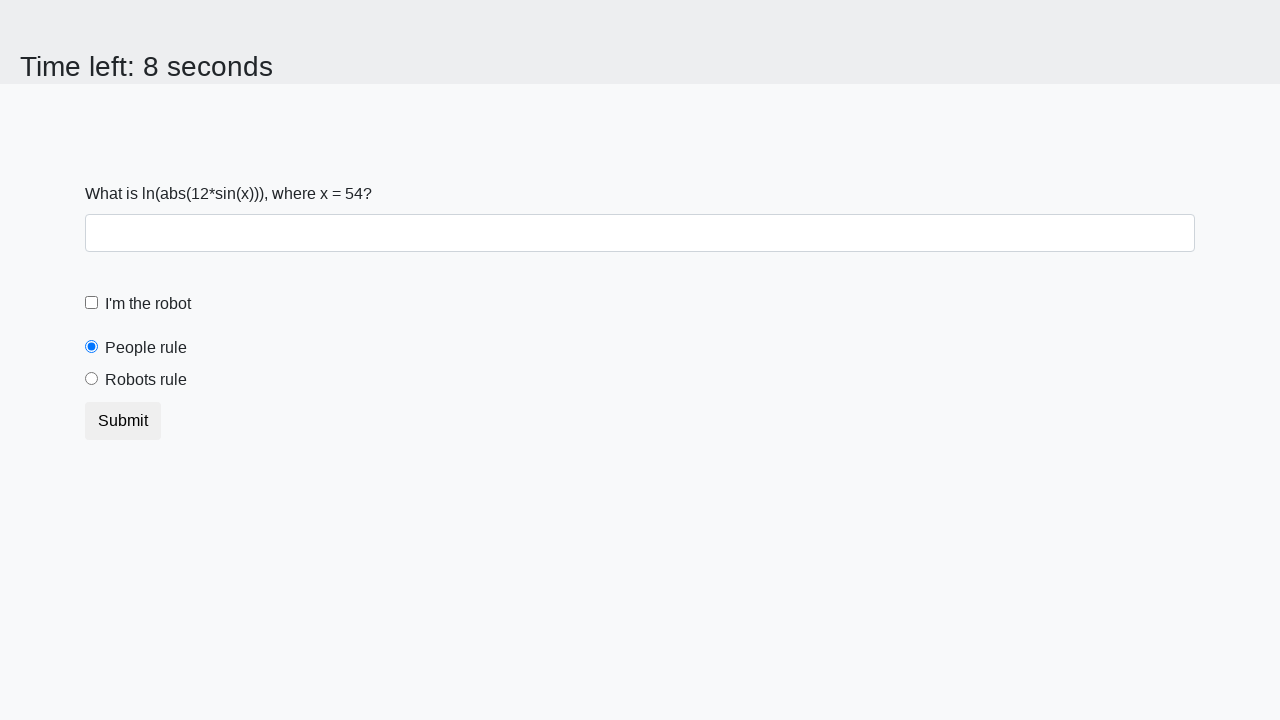

Verified that people radio button is checked by default
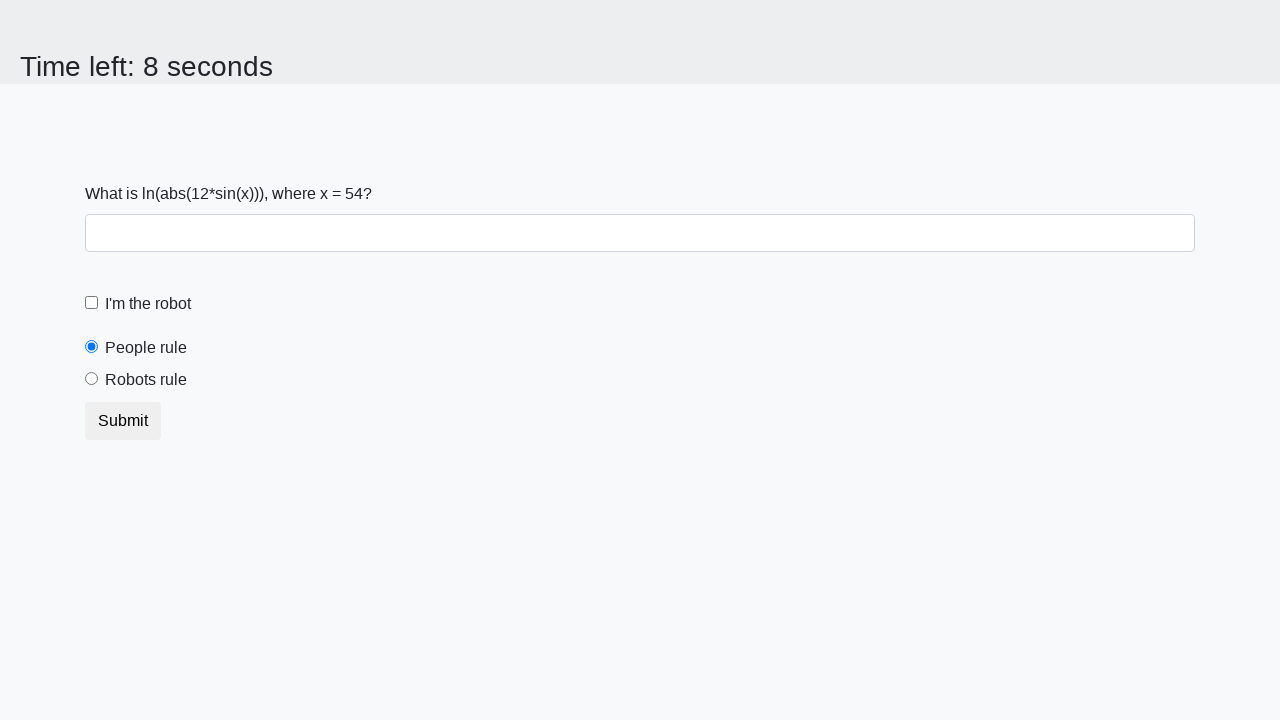

Retrieved checked attribute from robots radio button
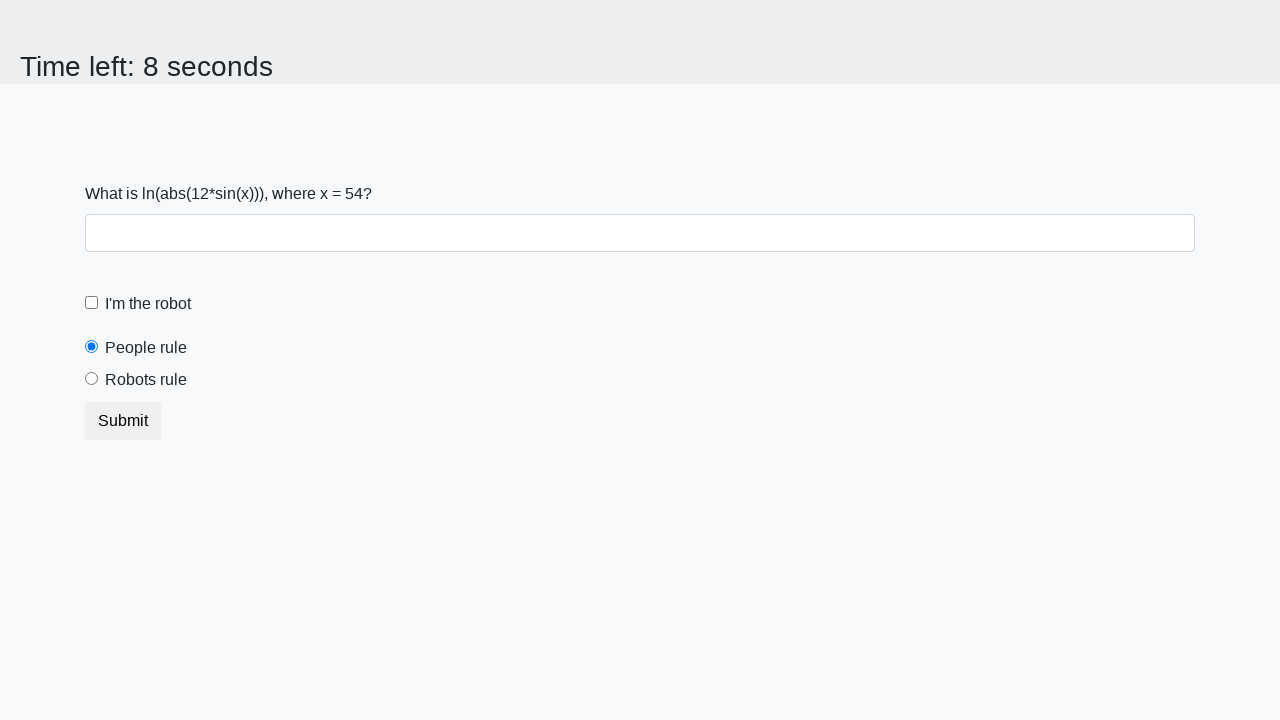

Verified that robots radio button is not checked after submission
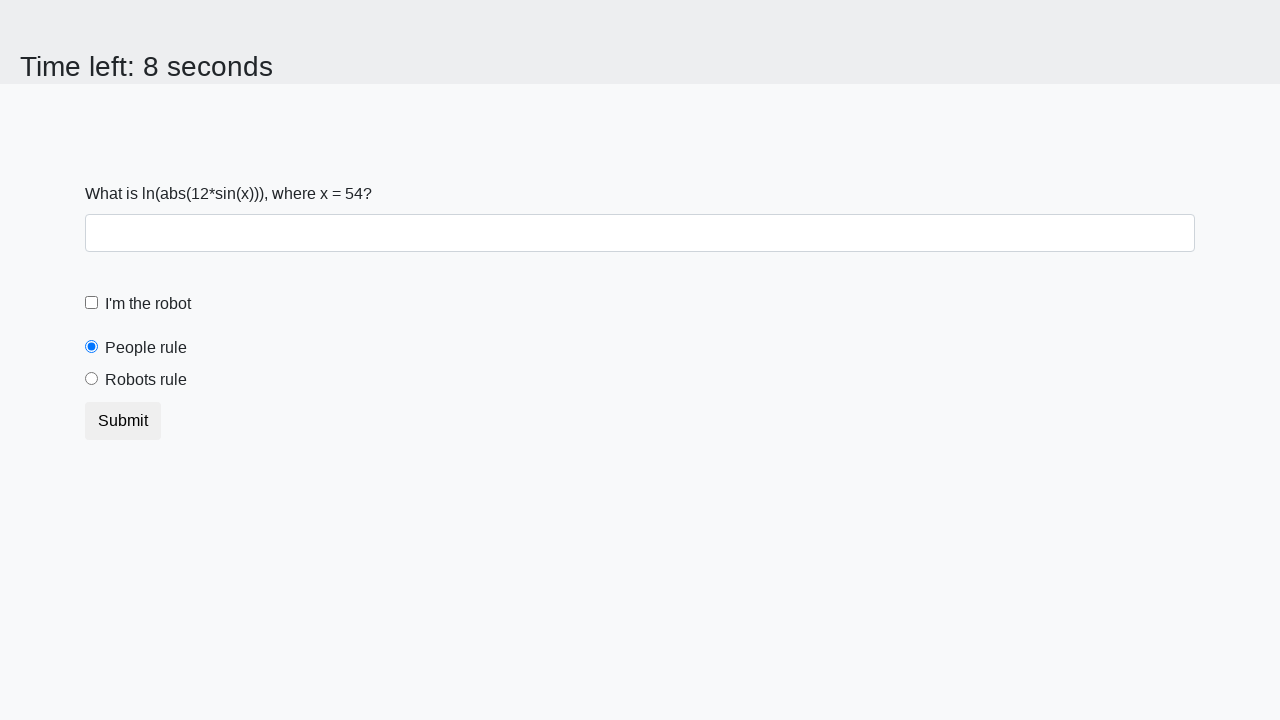

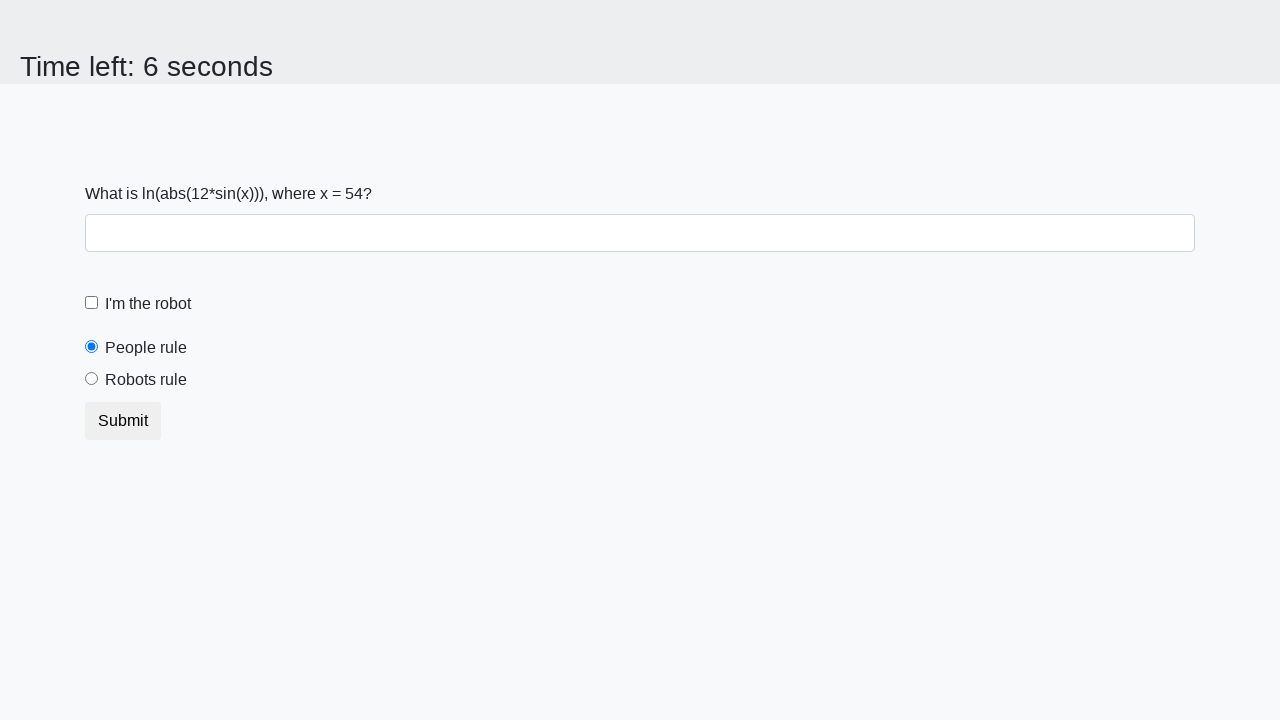